Clicks the "Аналитика" (Analytics) filter button to filter free events by analytics category.

Starting URL: https://skillfactory.ru/free-events

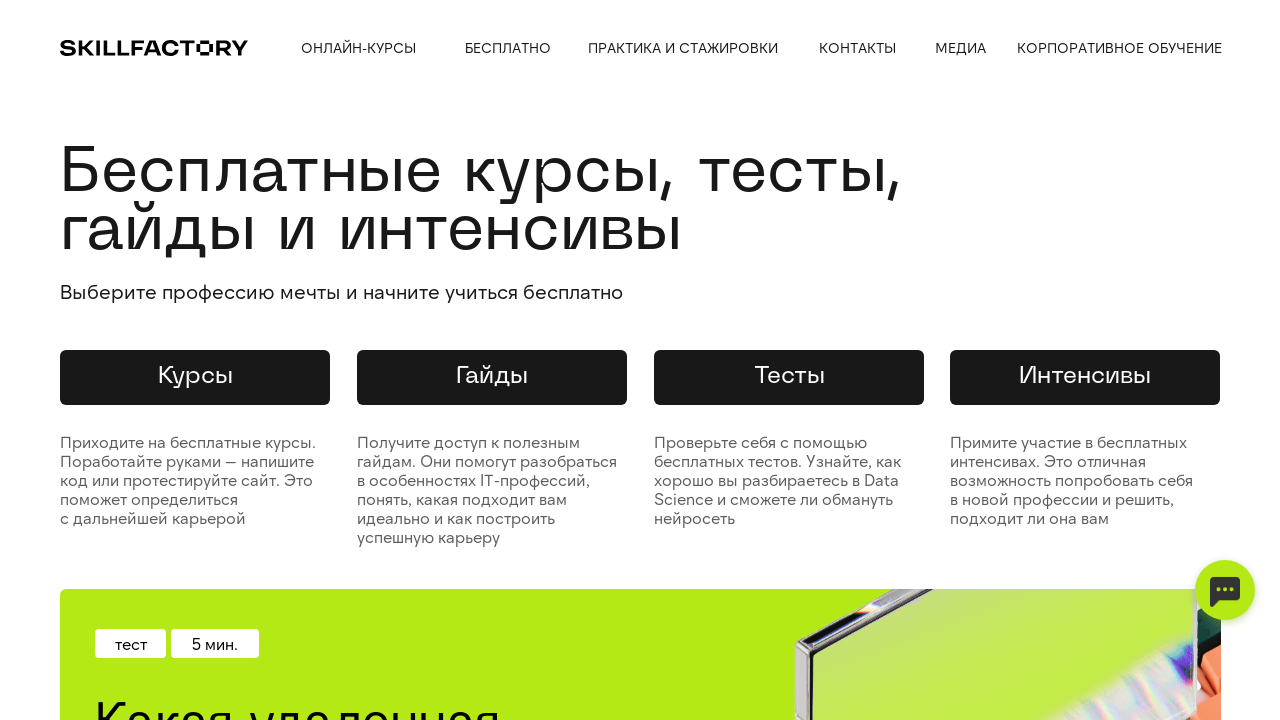

Clicked the 'Аналитика' (Analytics) filter button at (104, 360) on xpath=//div[text()='Аналитика']
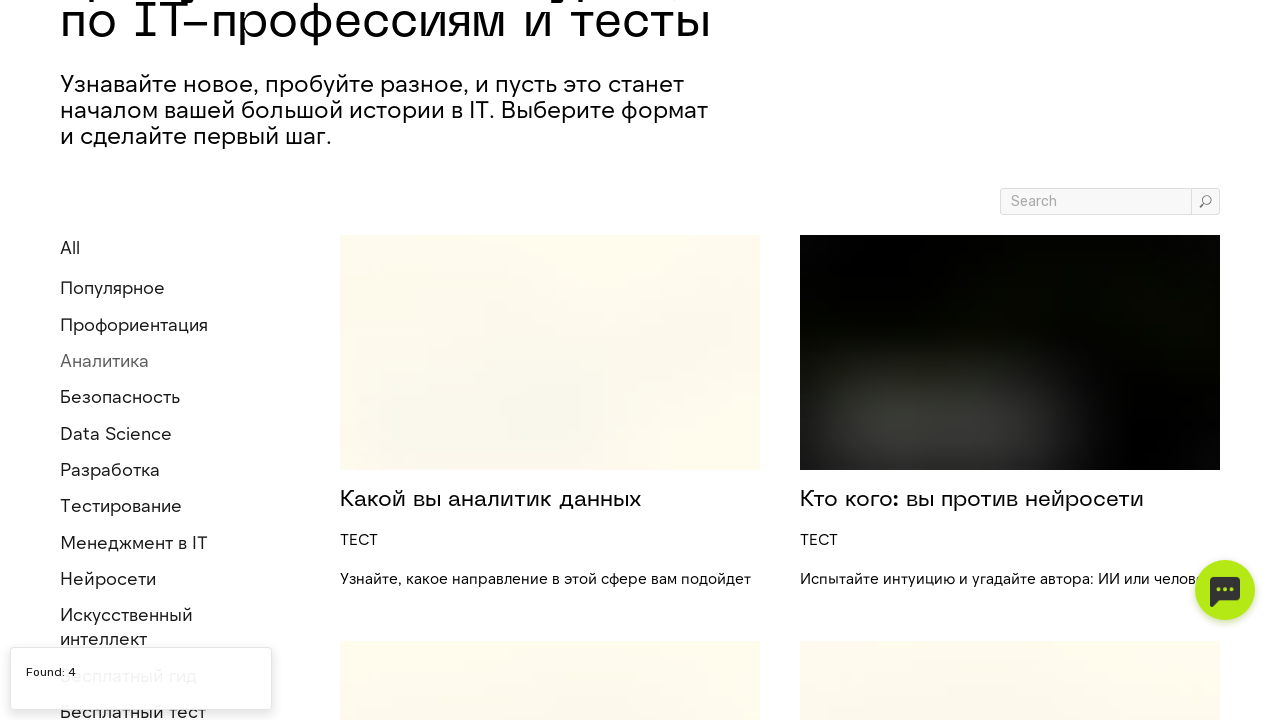

Waited for page to load after applying Analytics filter
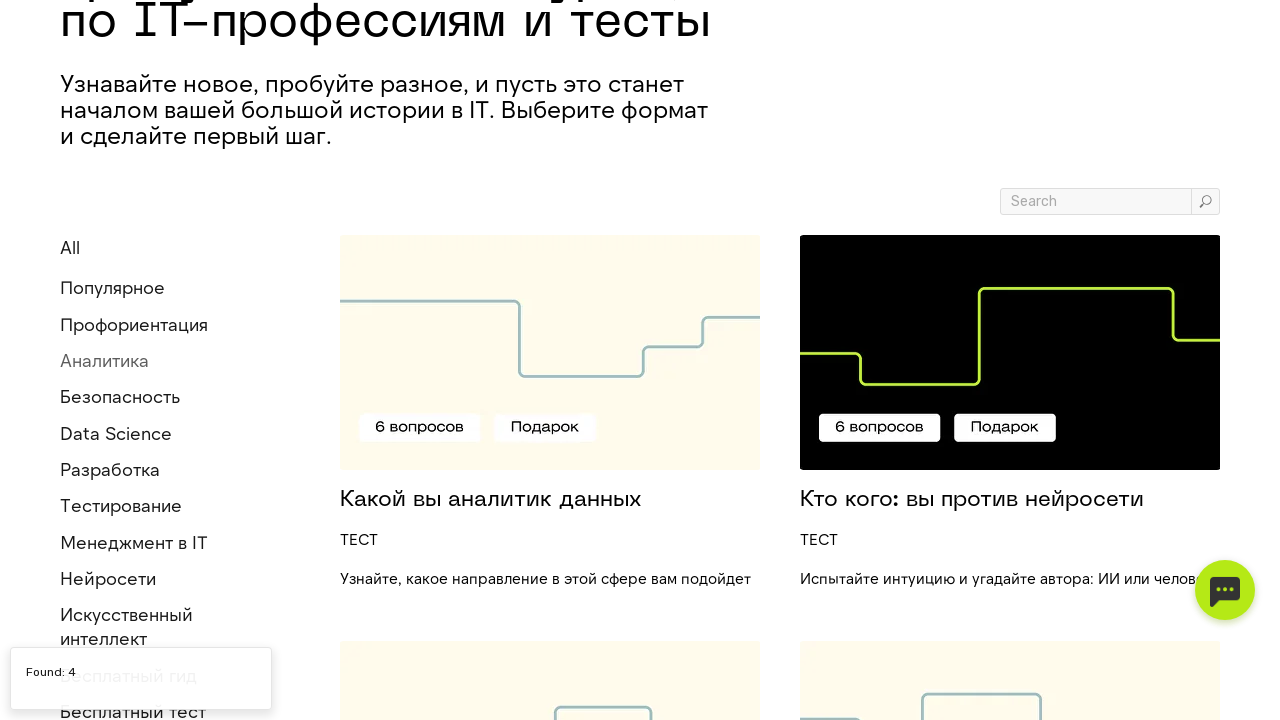

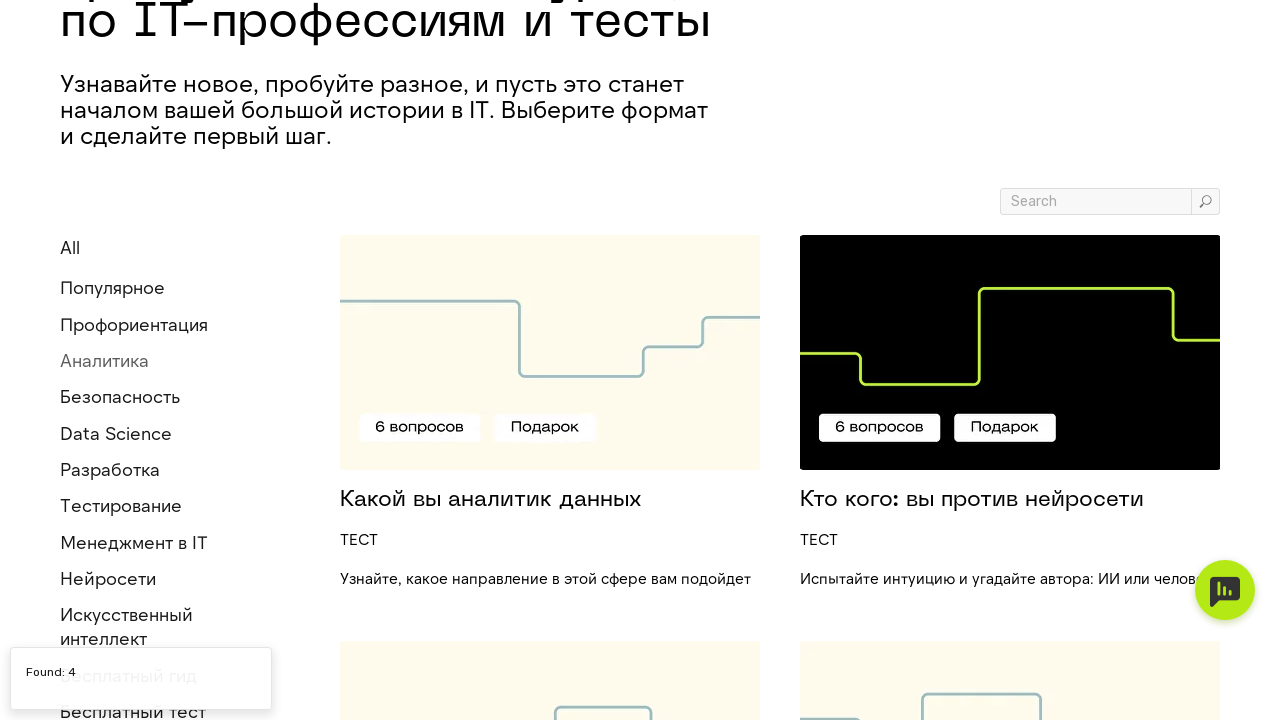